Tests triangle classification by entering sides (4,4,5) and verifying the result is Isosceles

Starting URL: https://testpages.eviltester.com/styled/apps/triangle/triangle001.html

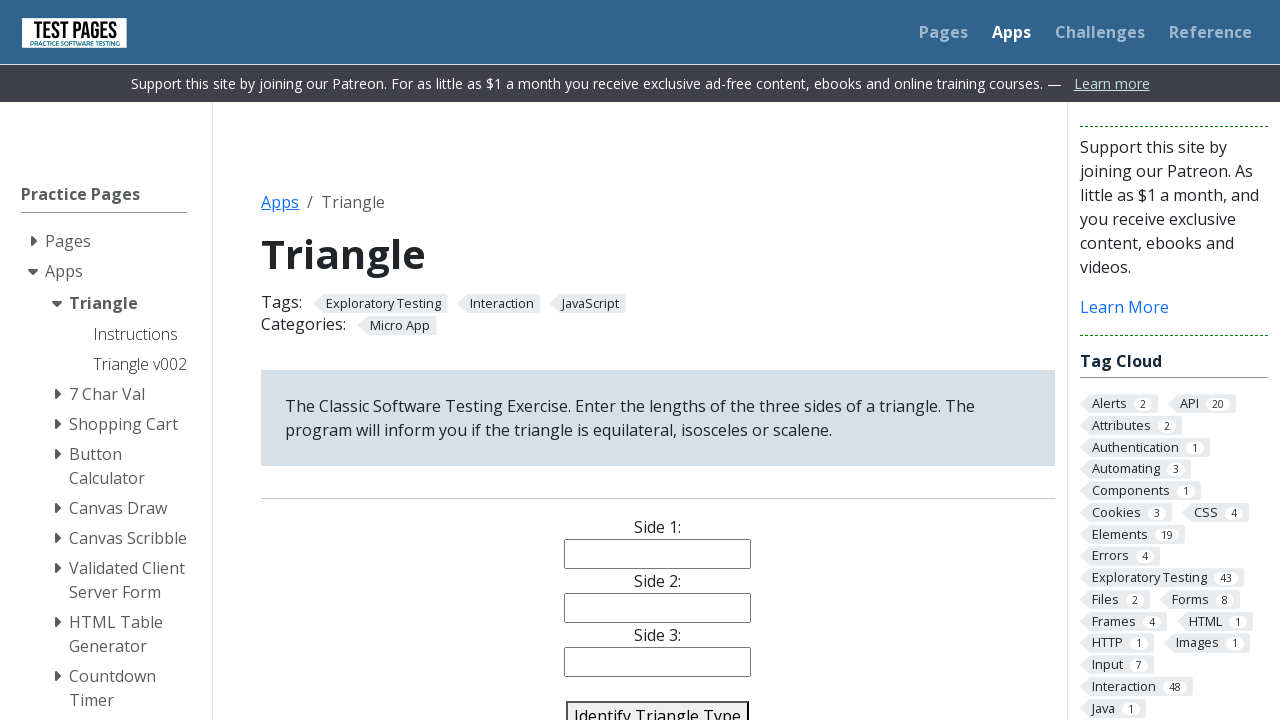

Navigated to triangle classification test page
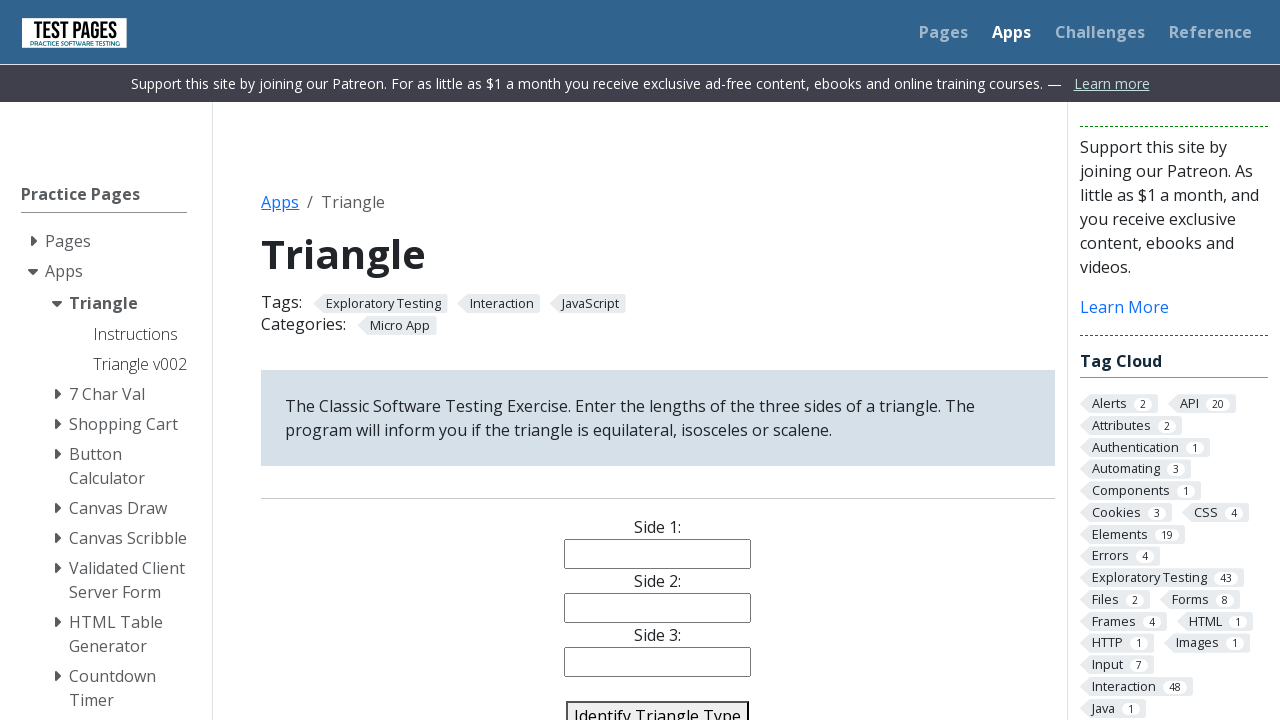

Filled side 1 with value 4 on #side1
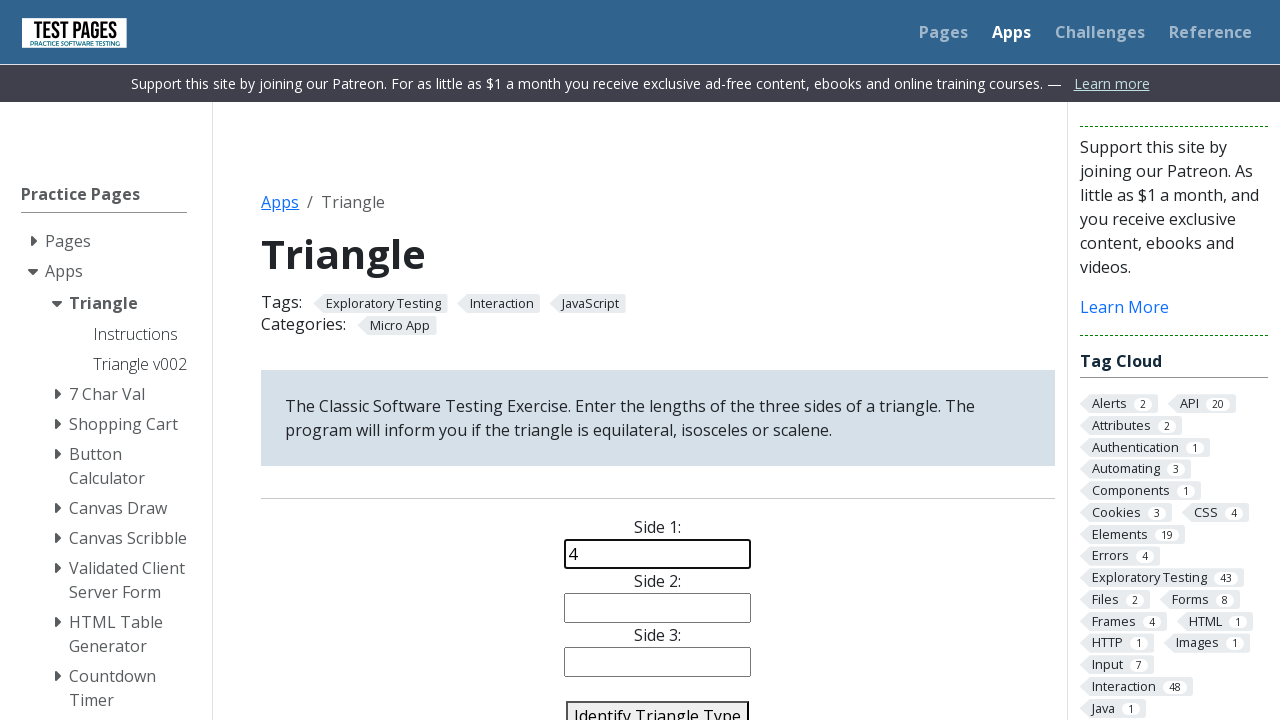

Filled side 2 with value 4 on #side2
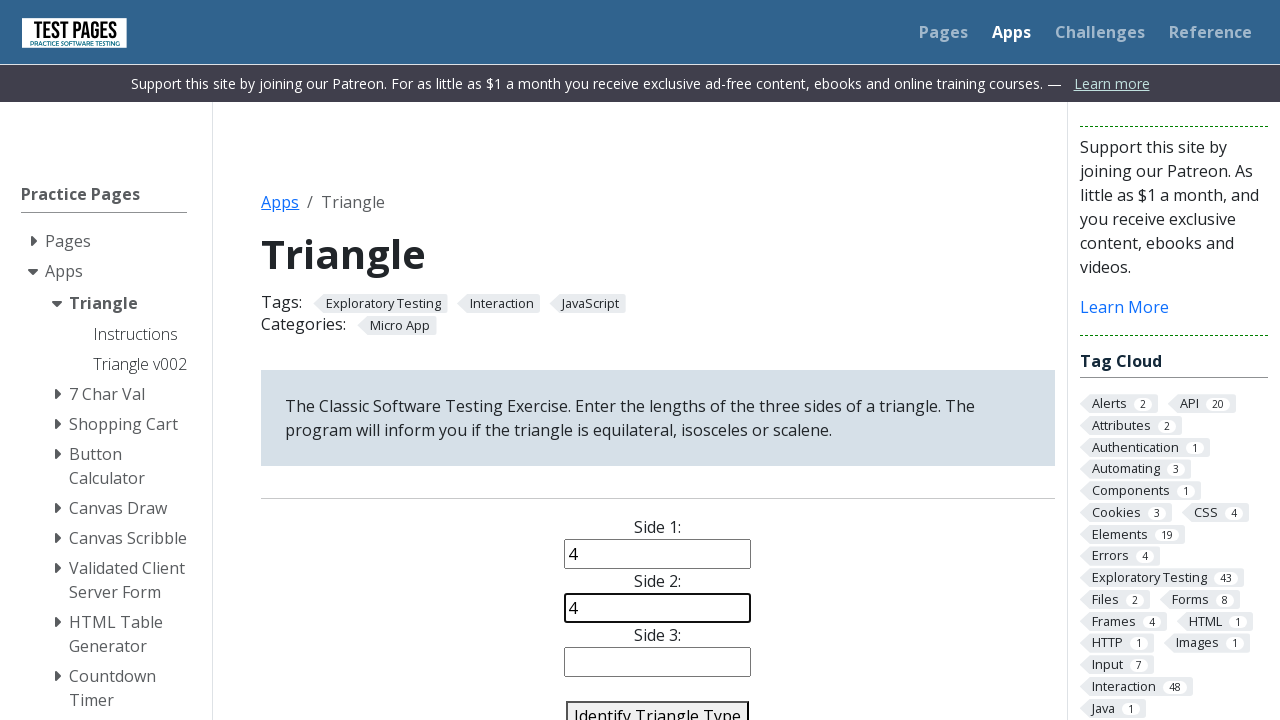

Filled side 3 with value 5 on #side3
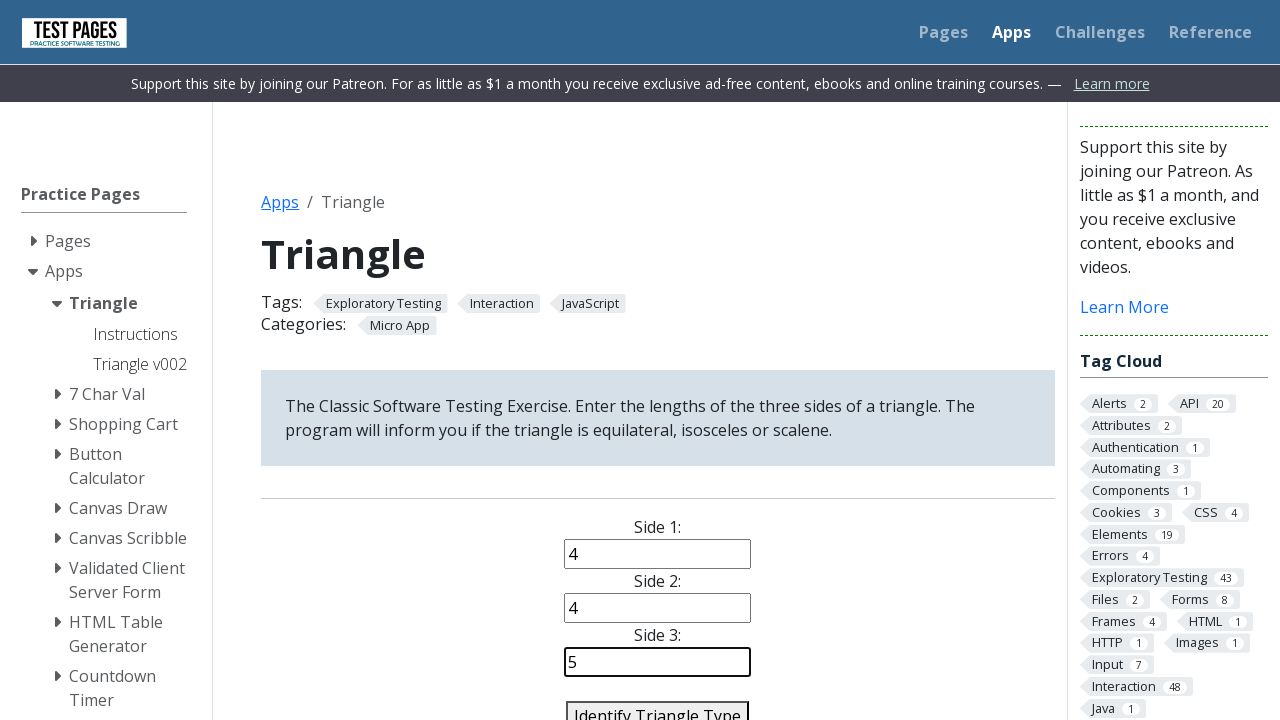

Clicked identify triangle button at (658, 705) on #identify-triangle-action
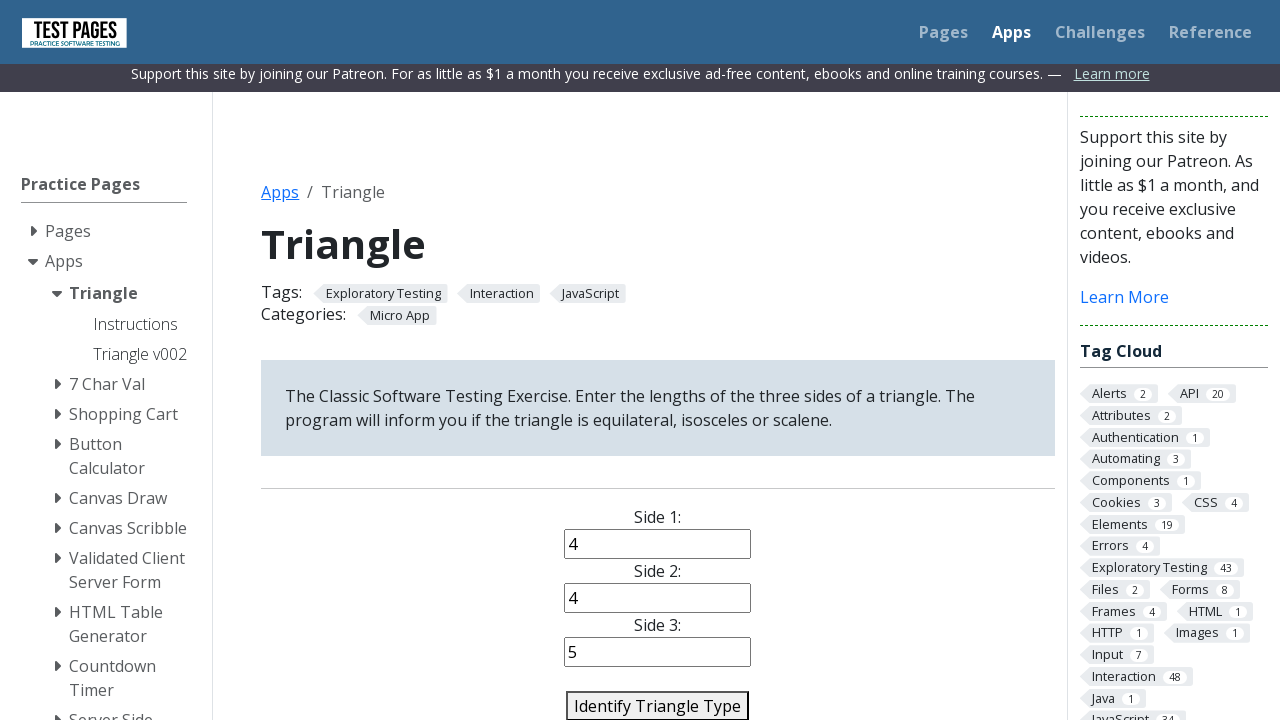

Triangle classification result loaded
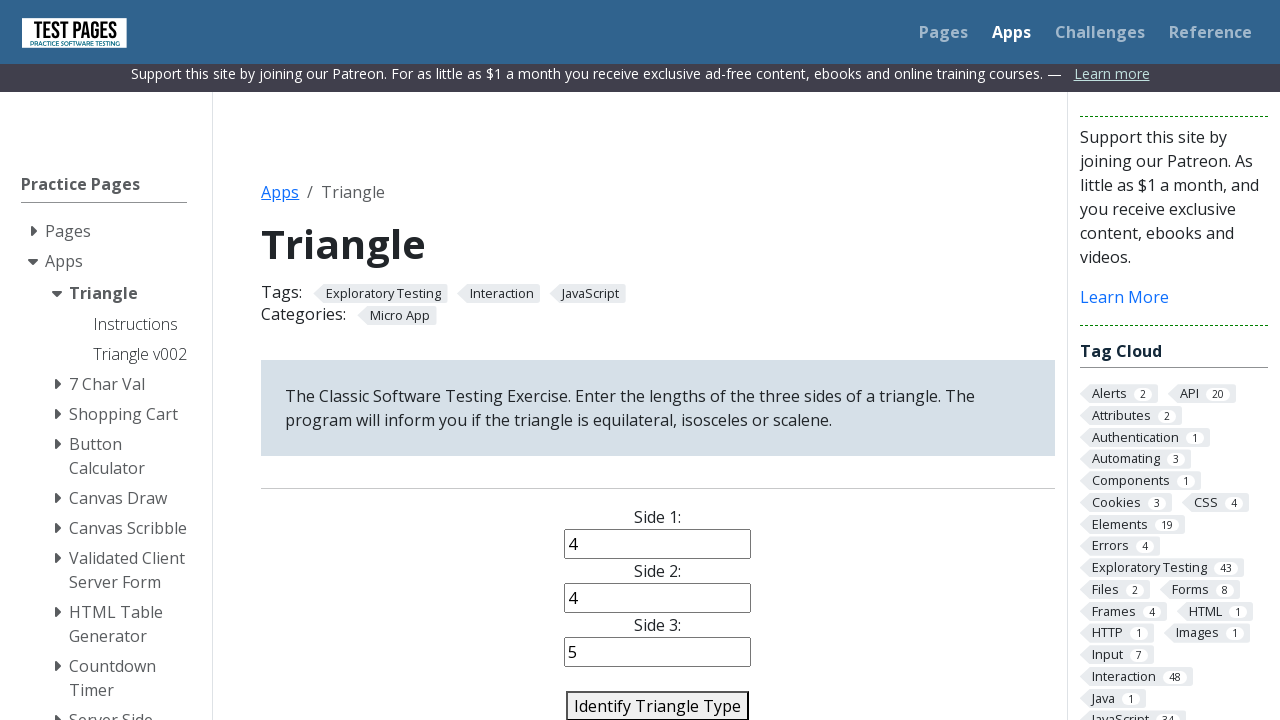

Verified triangle classification result: Isosceles
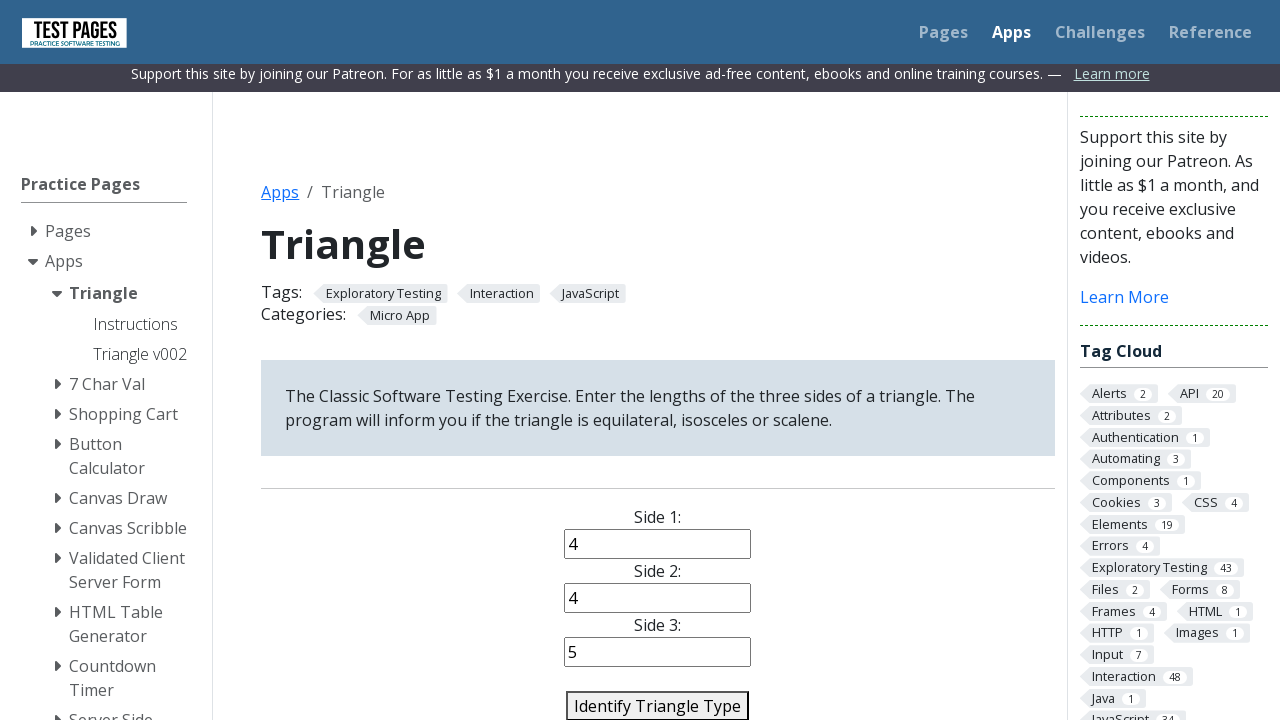

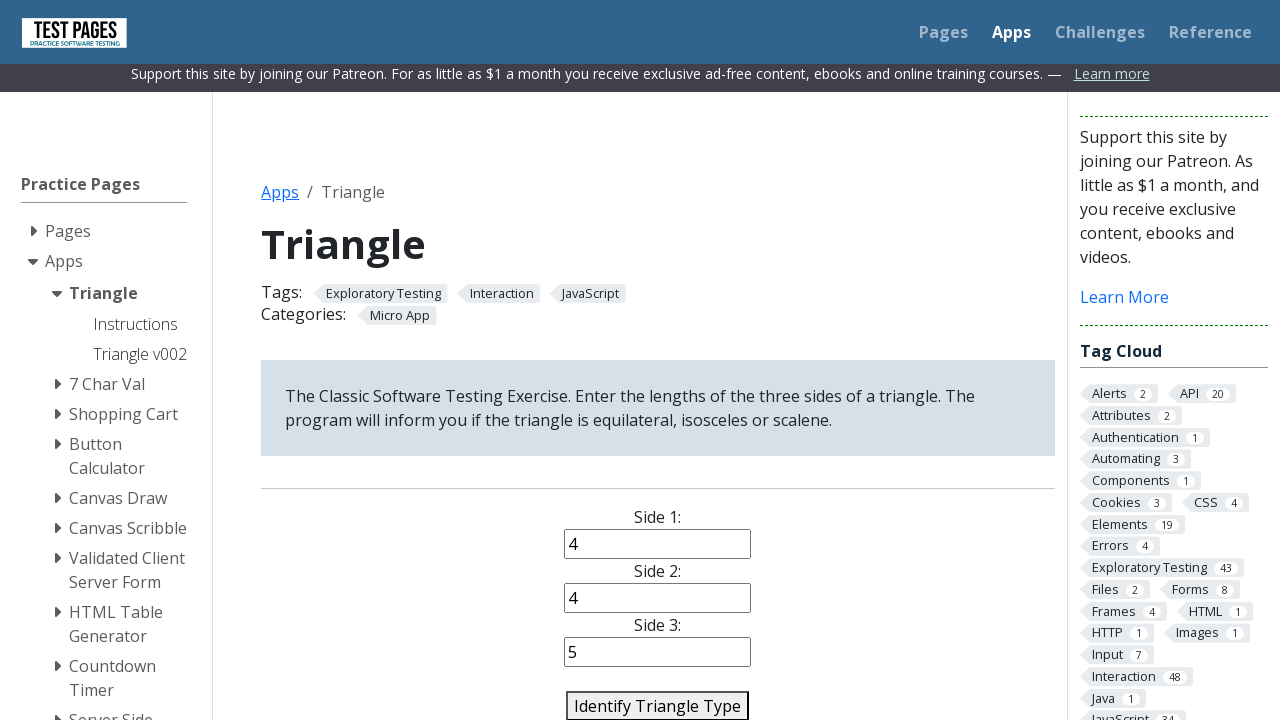